Tests window handling by clicking the Help link on Google signup page, switching between parent and child windows, and printing their titles

Starting URL: https://accounts.google.com/lifecycle/steps/signup/name?continue=https://mail.google.com/mail/&ddm=0&dsh=S-250888388:1717064072554800&ec=asw-gmail-globalnav-create&flowEntry=SignUp&flowName=GlifWebSignIn&service=mail&TL=AC3PFD4jyE_ItLztjpv8I5MjlGgK2bJ6B9cxAvPqUcWIdoKOcUOos6FnbUEHIKYC

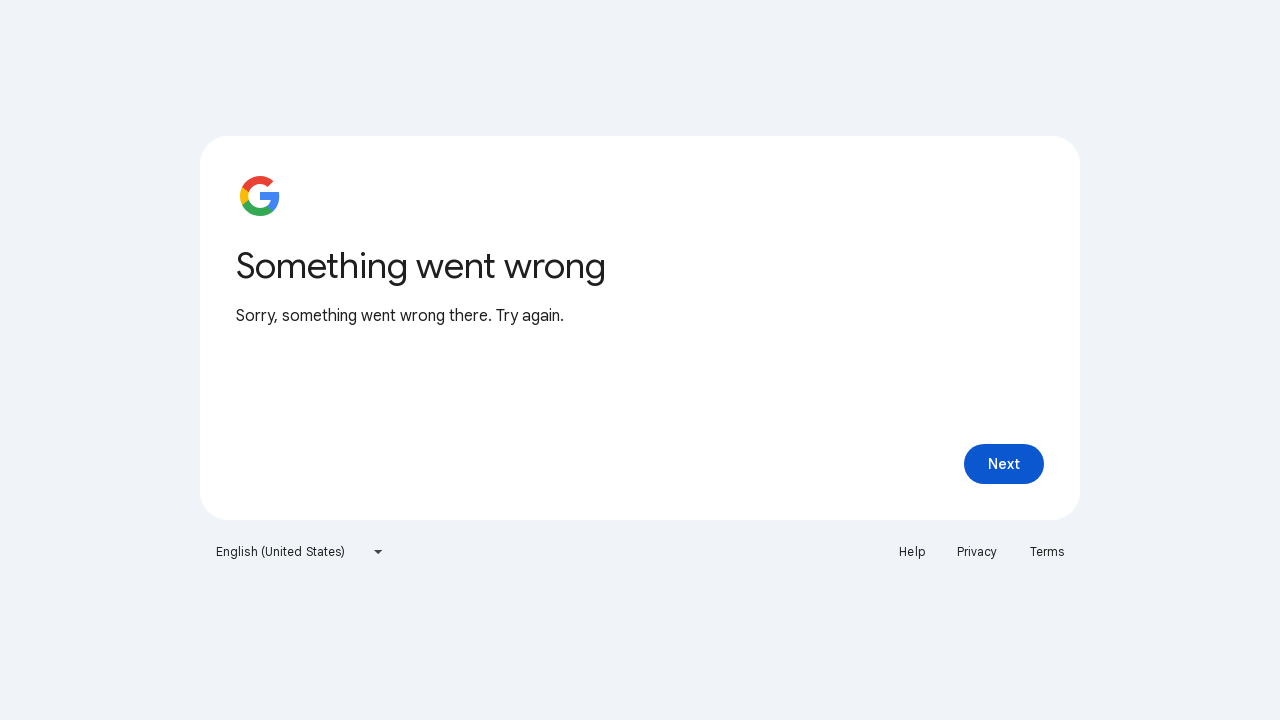

Clicked Help link to open new window at (912, 552) on a:has-text('Help')
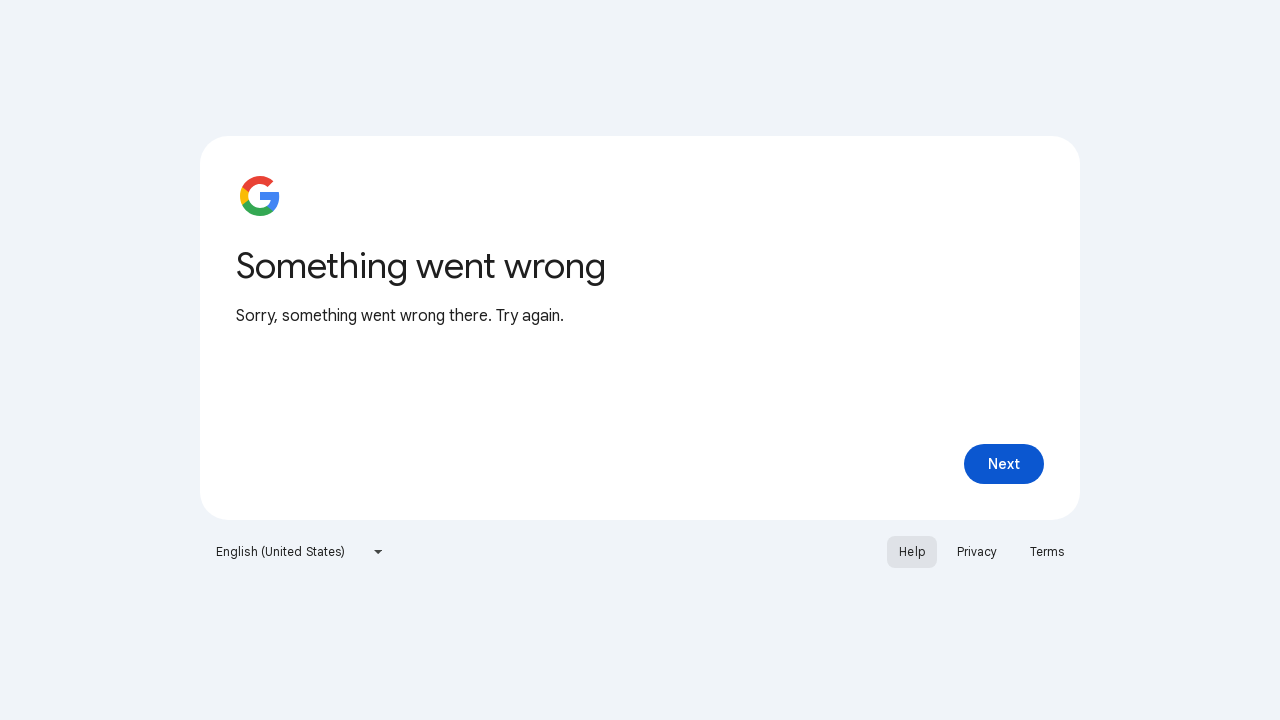

Waited 2 seconds for new window to open
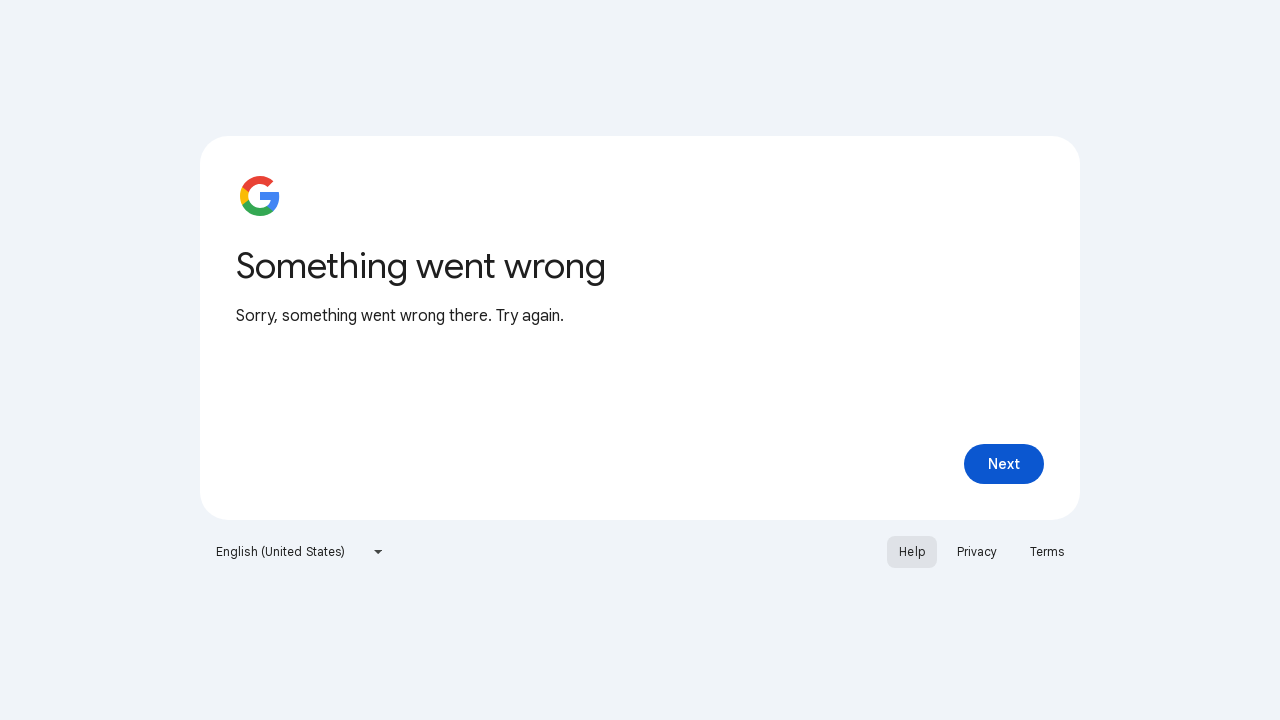

Retrieved all open pages/windows from context
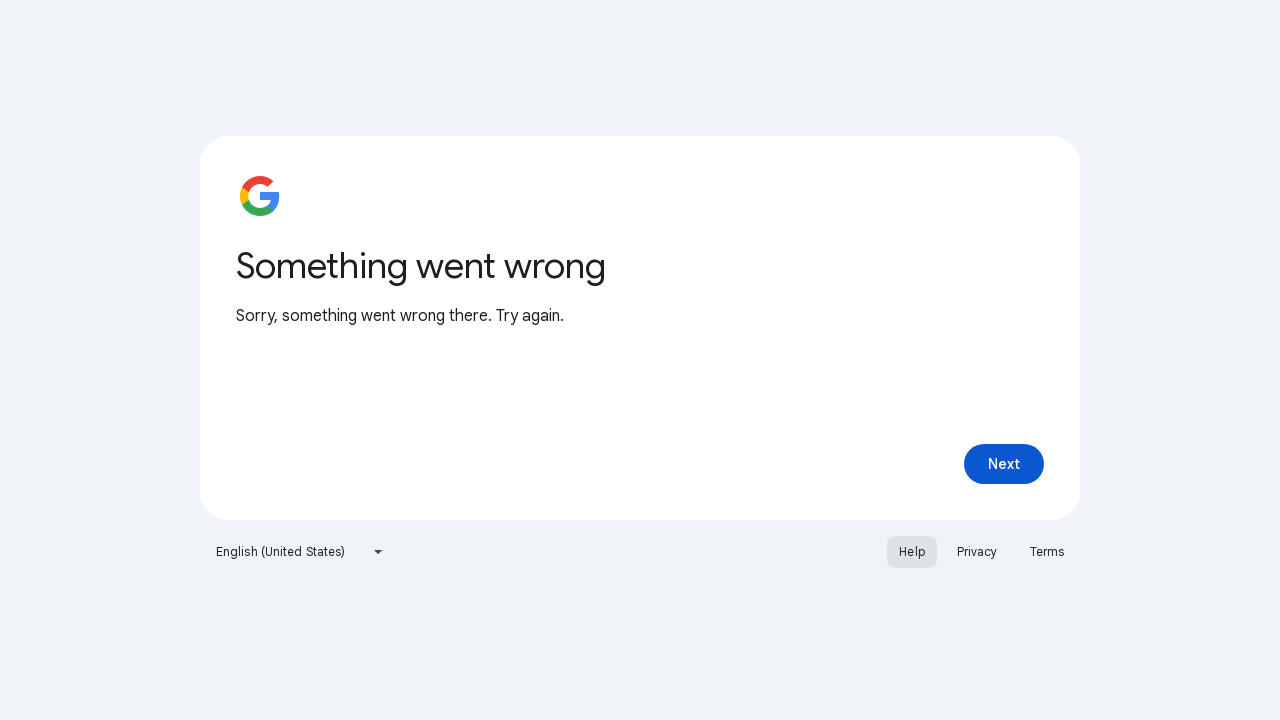

Switched to help window with title: Google Account Help
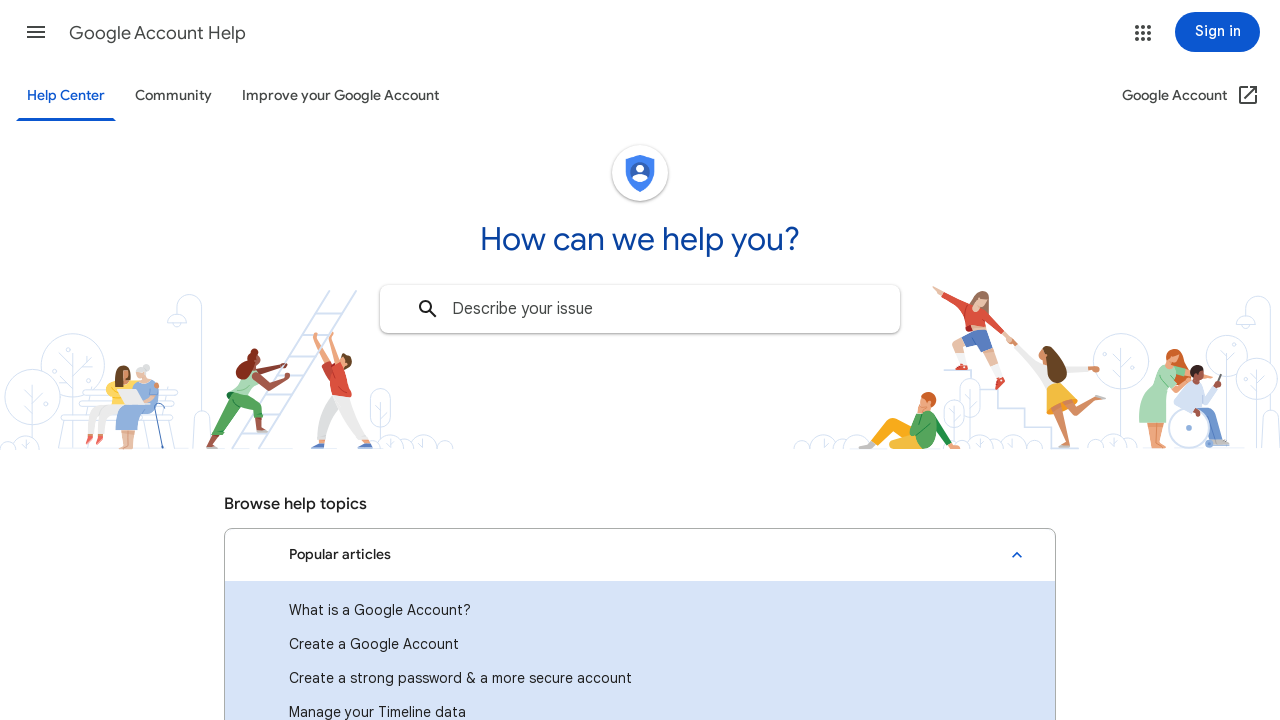

Switched back to parent window with title: Gmail
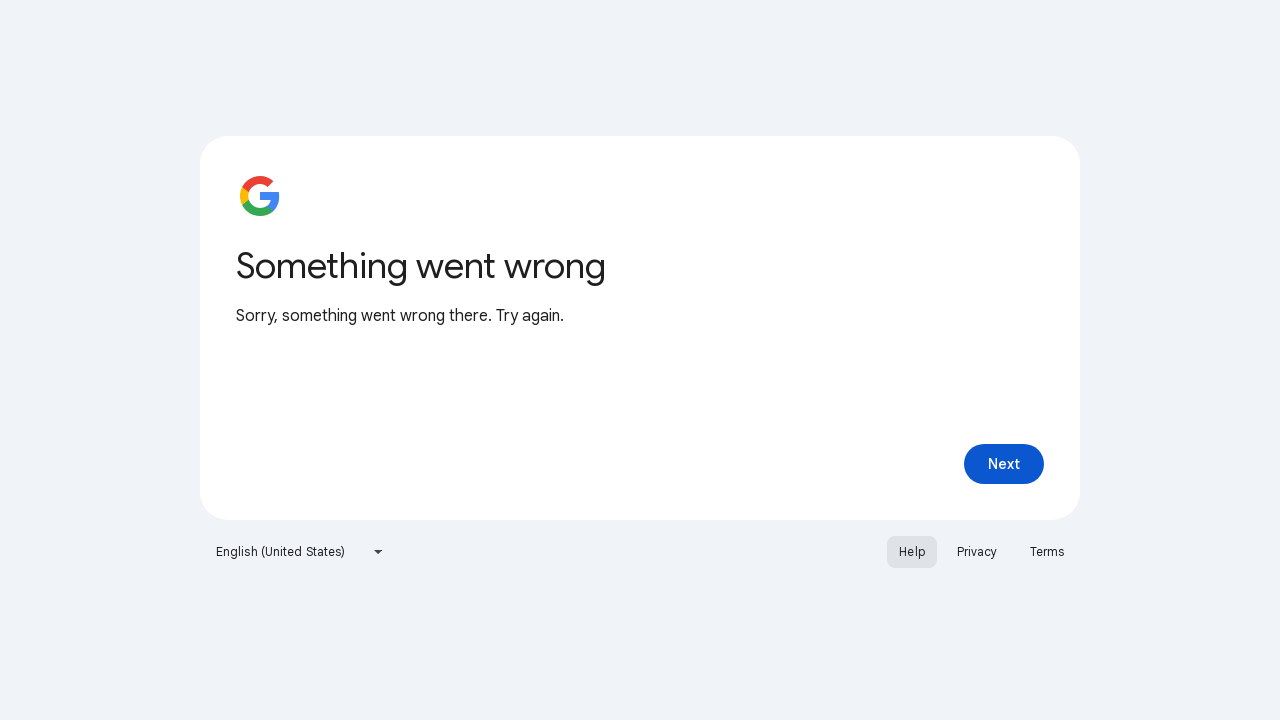

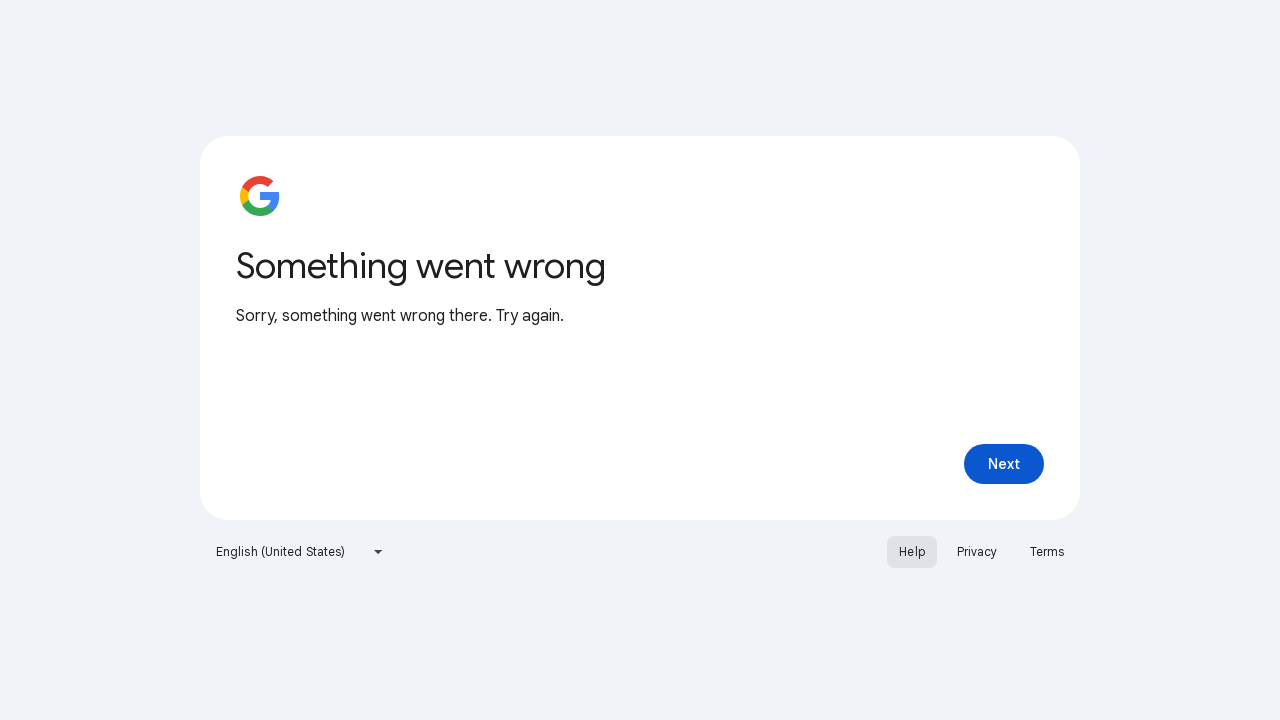